Tests jQuery UI tooltip functionality by switching to a demo iframe and interacting with the age input field to verify tooltip behavior

Starting URL: https://jqueryui.com/tooltip/

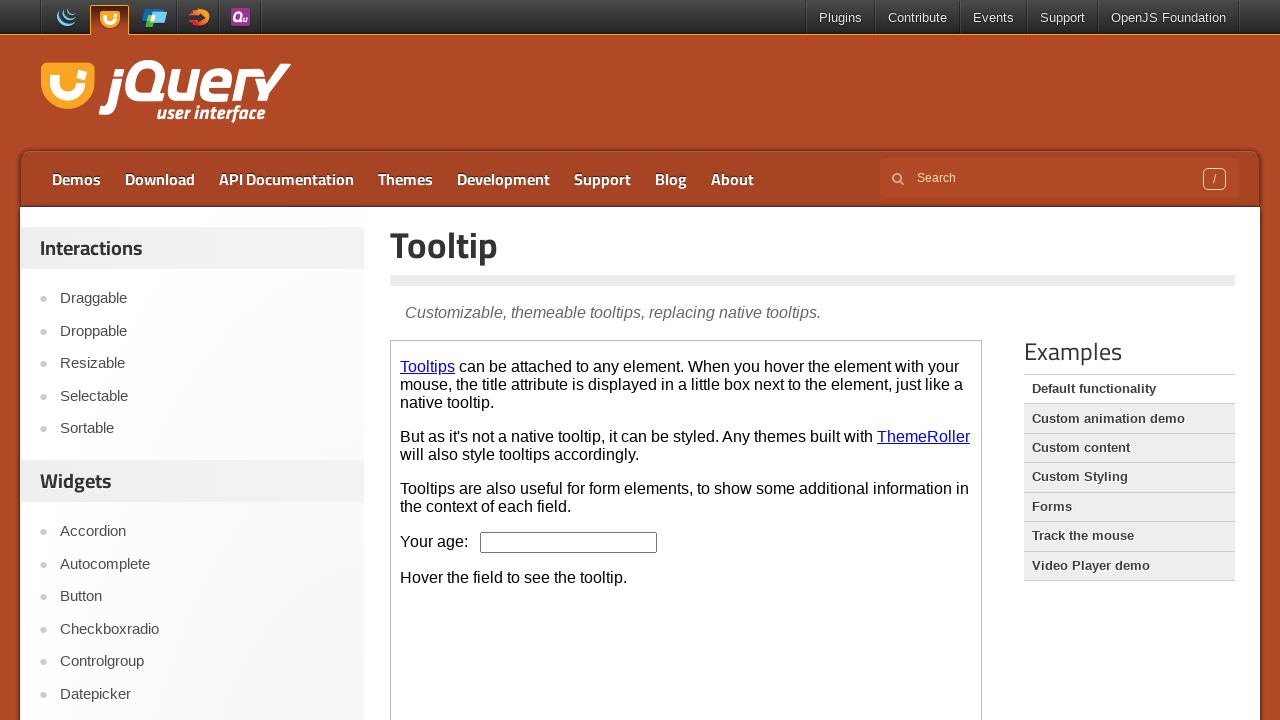

Located demo iframe
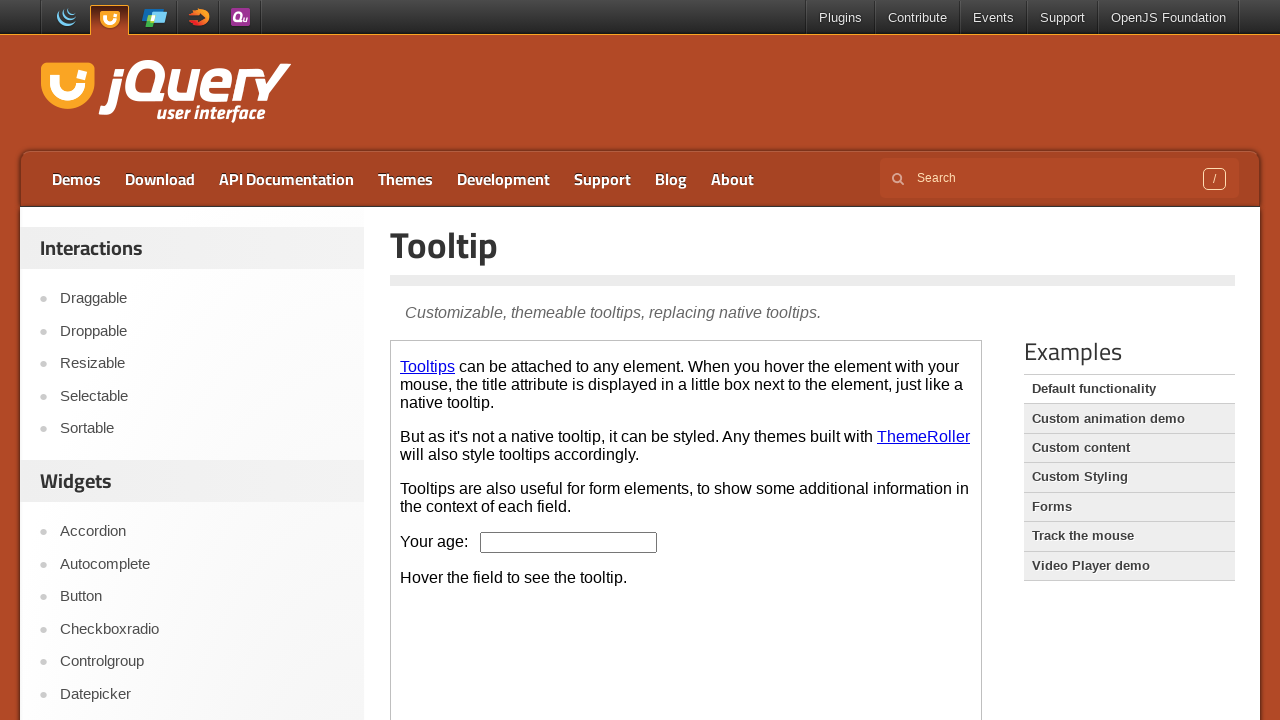

Hovered over age input field to trigger tooltip at (569, 542) on .demo-frame >> internal:control=enter-frame >> #age
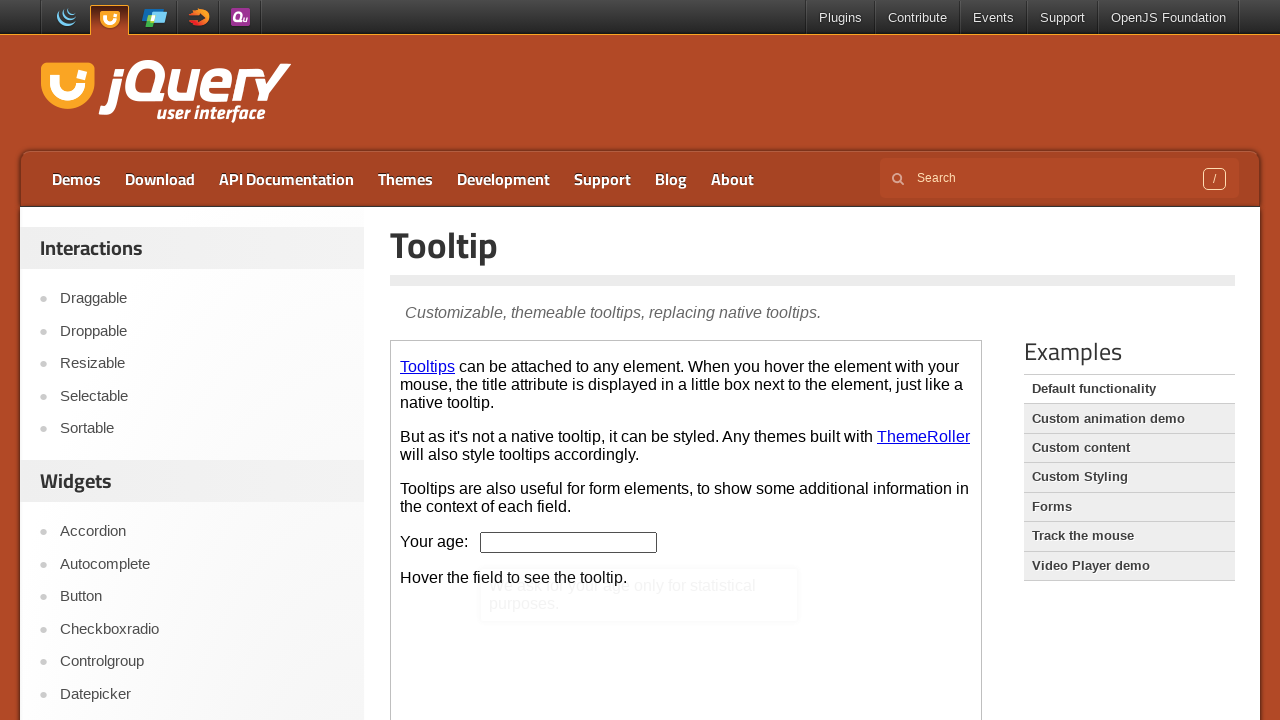

Tooltip content became visible
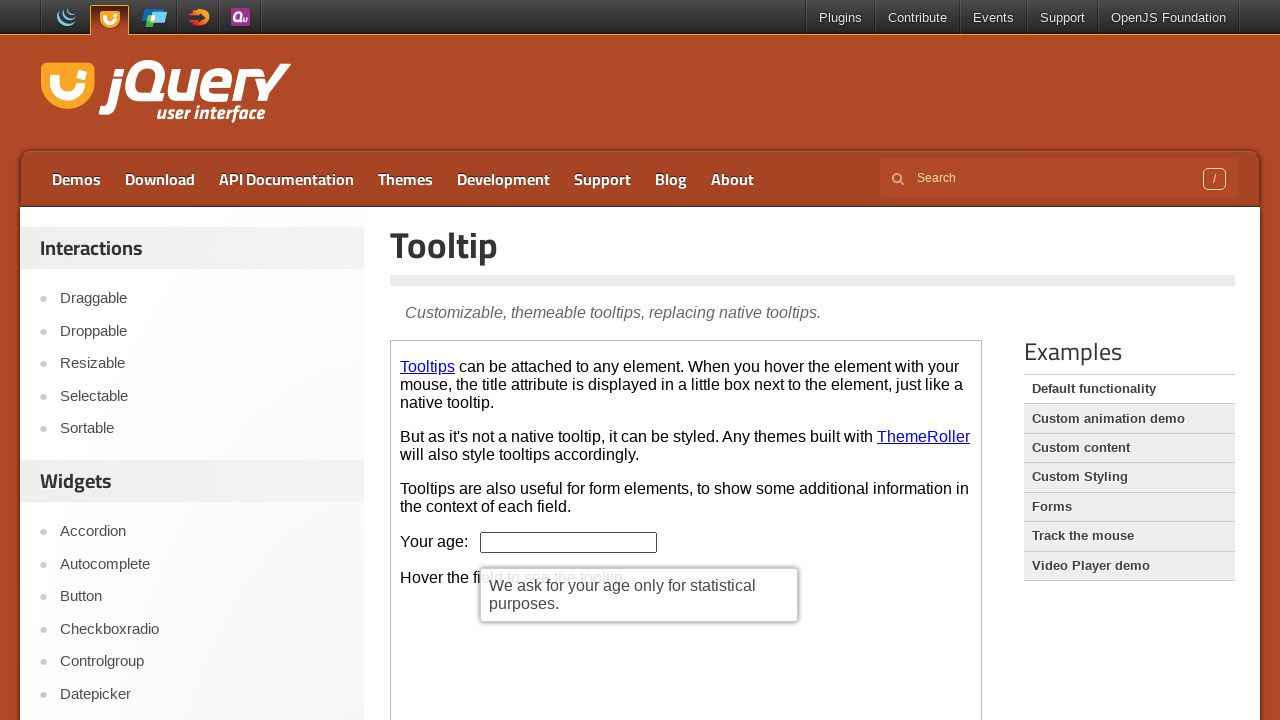

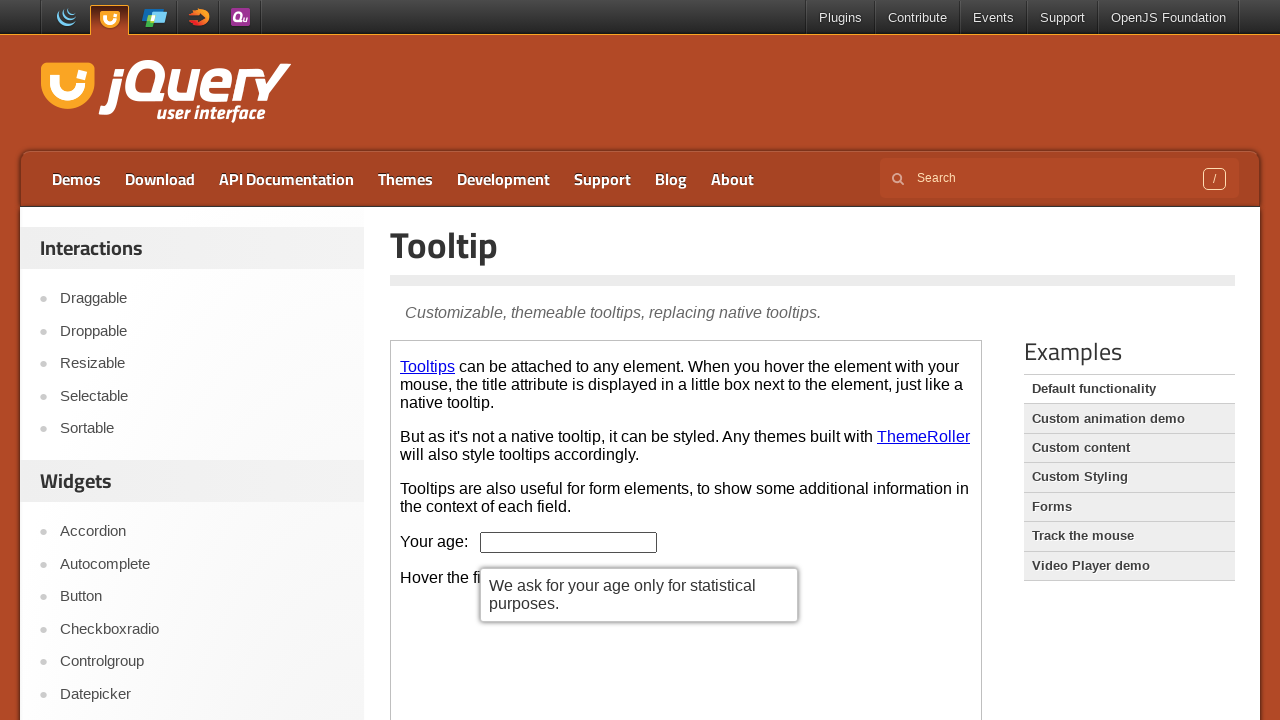